Navigates to Bilibili homepage and waits for the page to load. The original script was focused on video recording functionality demonstration.

Starting URL: https://bilibili.com/

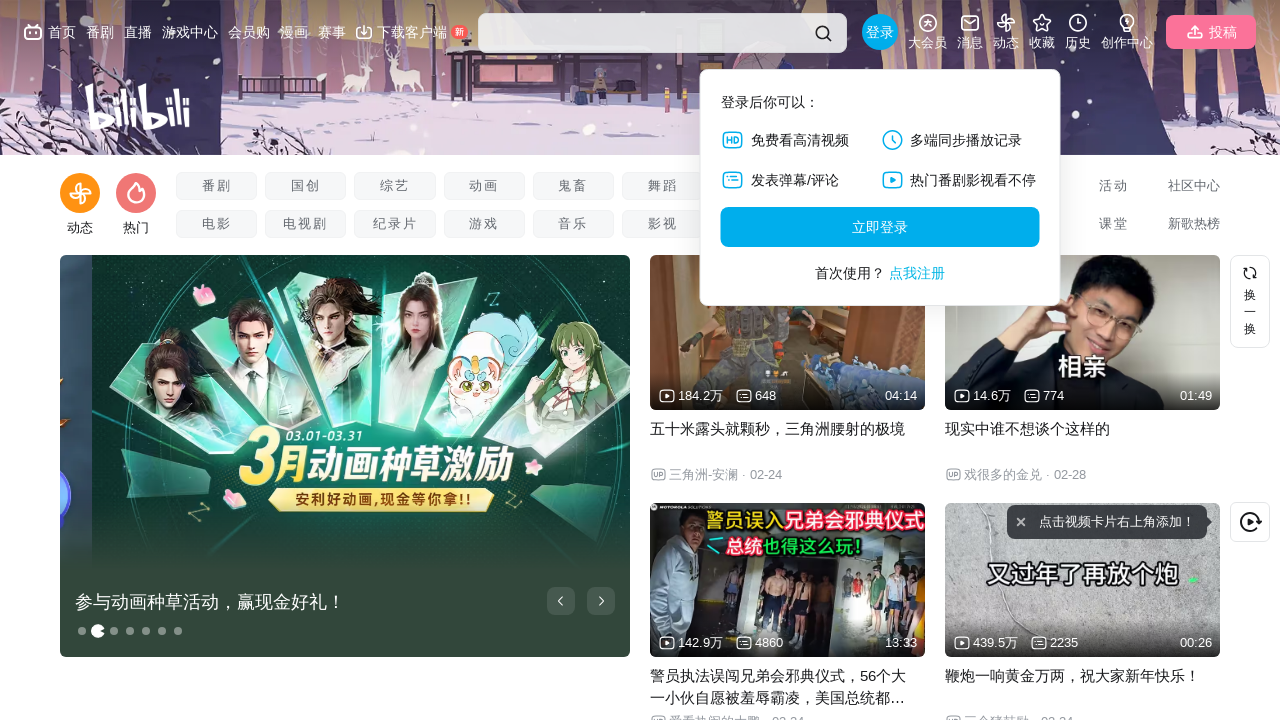

Bilibili homepage DOM content loaded
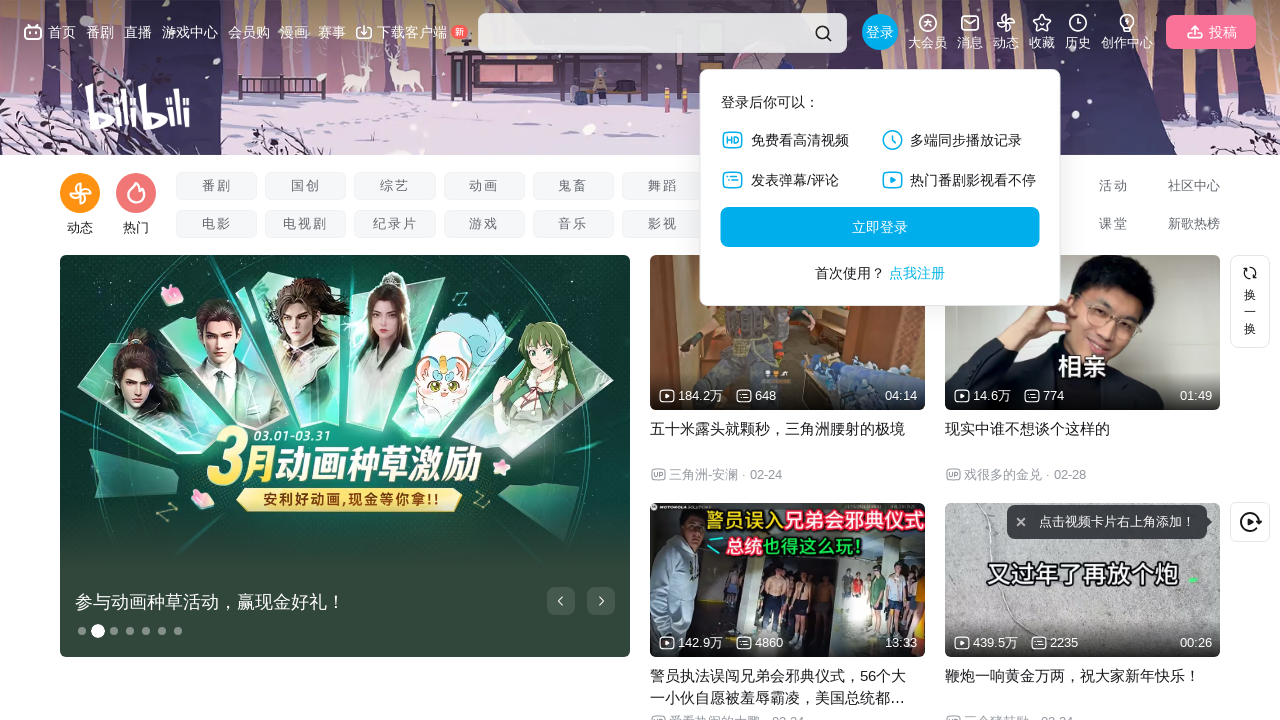

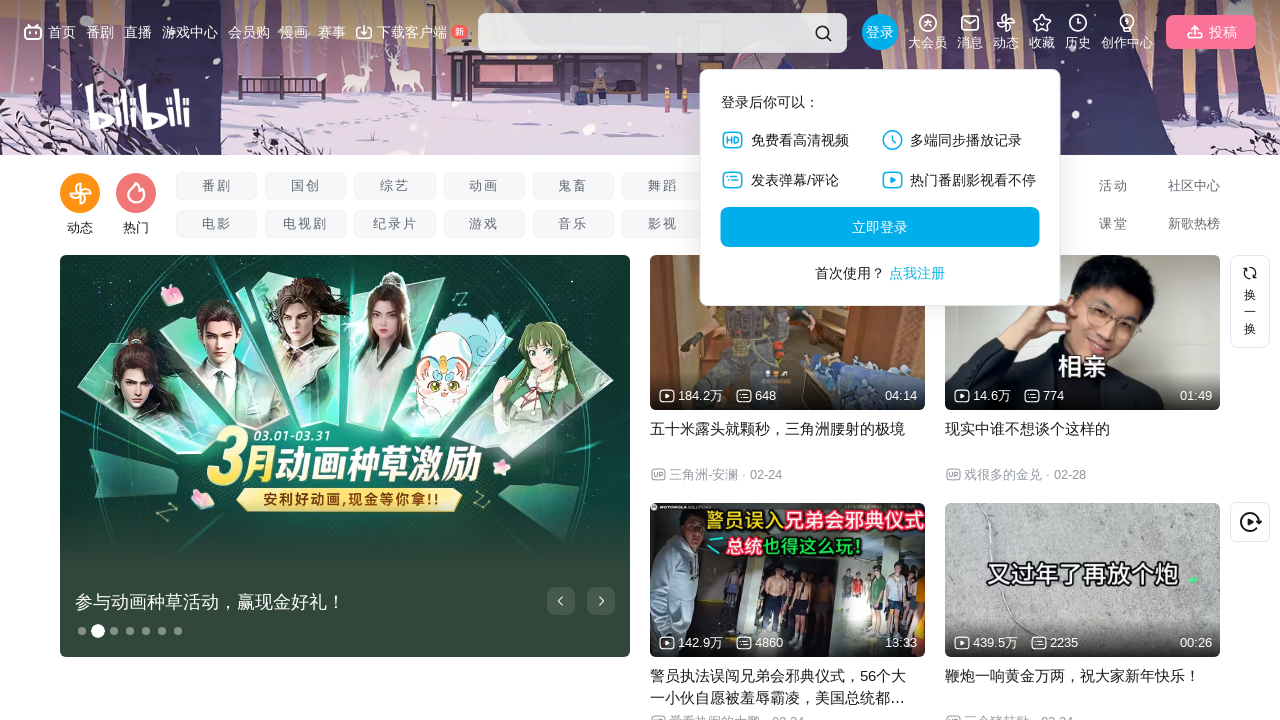